Tests drag and drop functionality by dragging an element to a drop target

Starting URL: https://demoqa.com/droppable

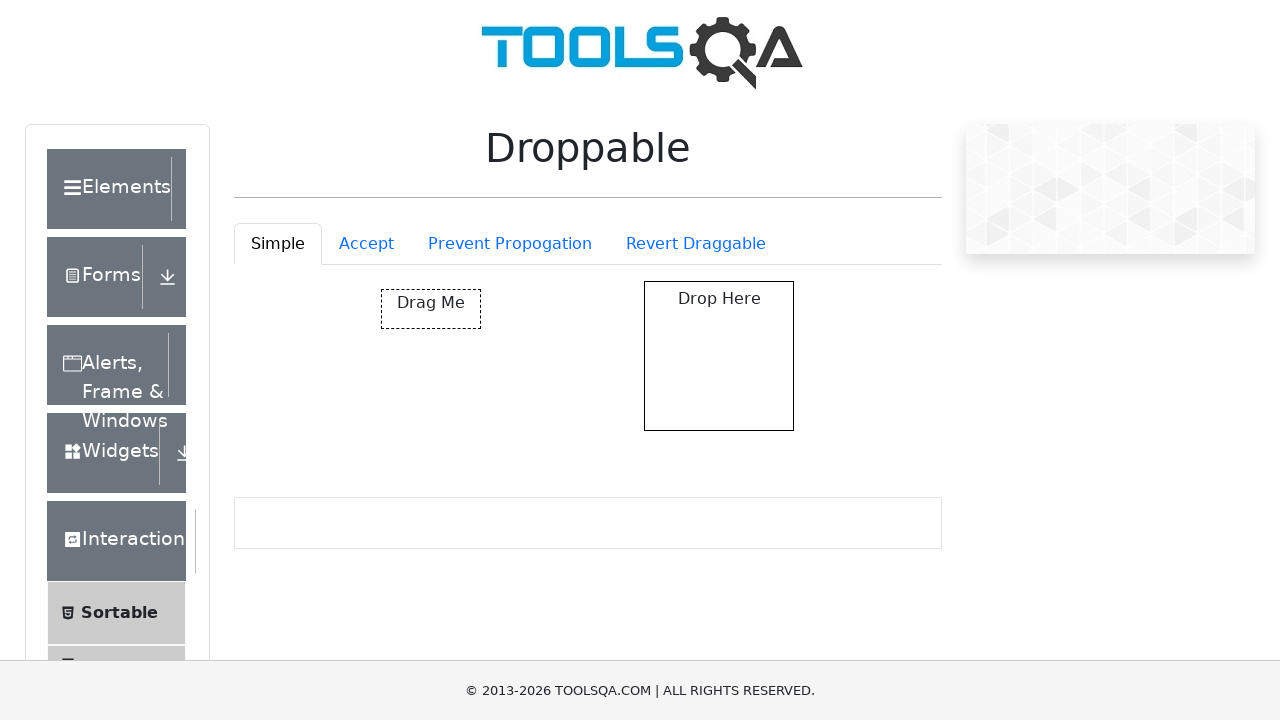

Dragged the draggable element to the drop target at (719, 356)
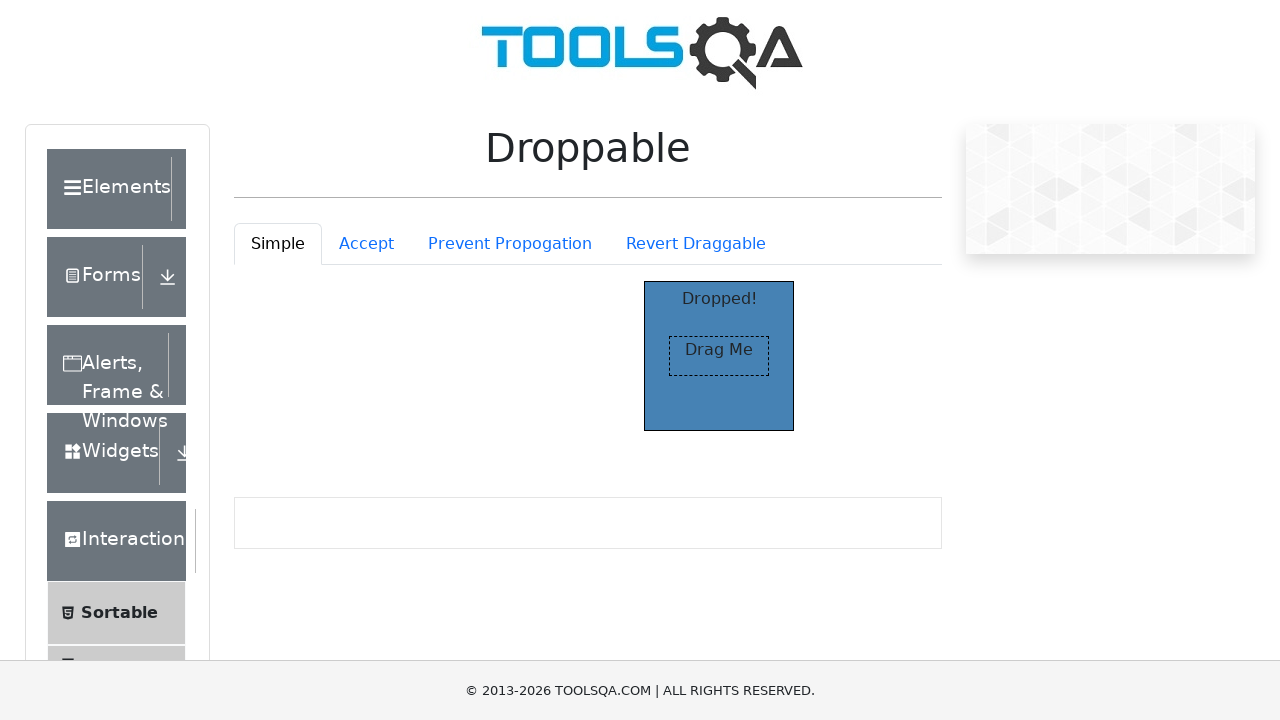

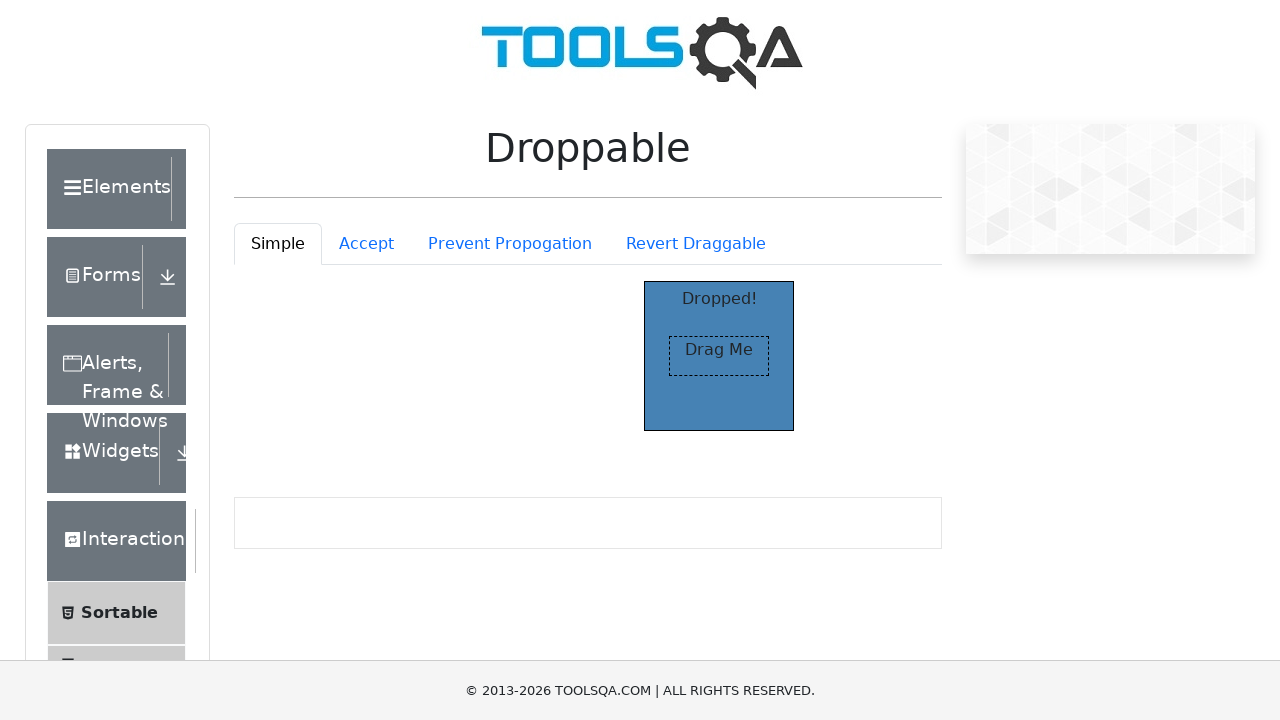